Navigates to the Ooredoo website's login module page

Starting URL: https://www.ooredoo.tn/Personal/themes/leo_epharma/modules/leoquicklogin/views/

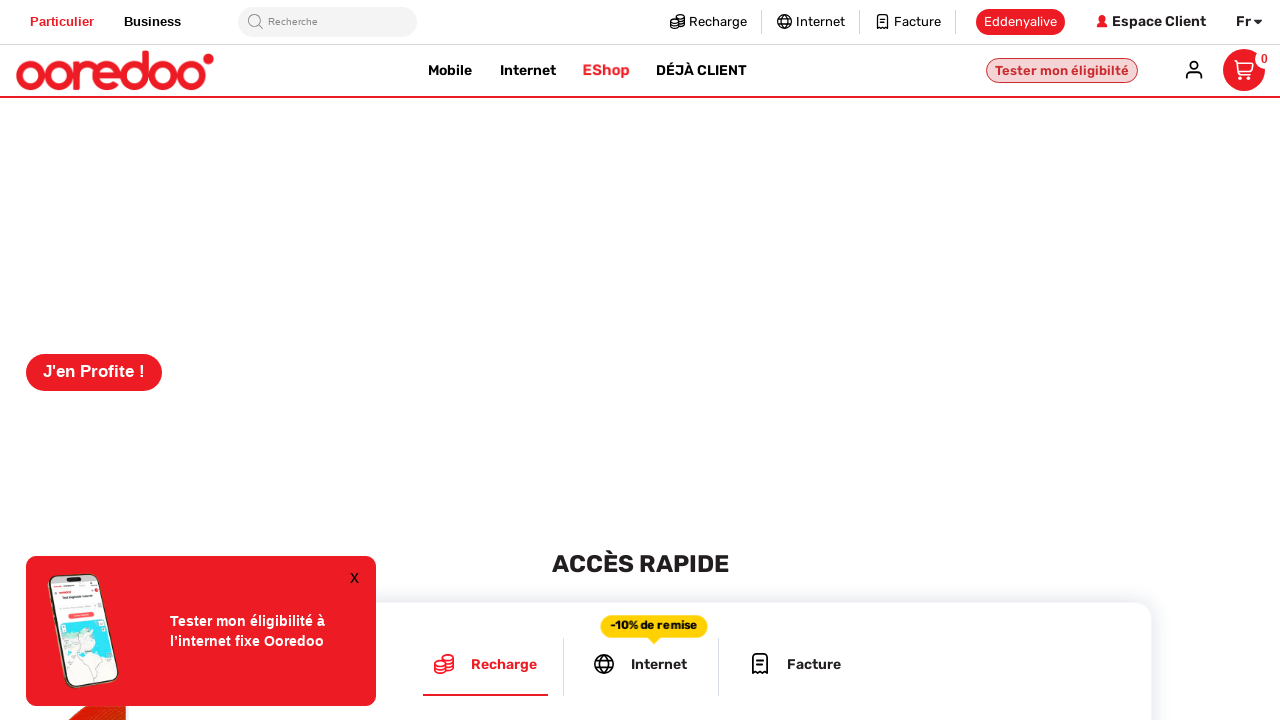

Waited for page to reach networkidle state at Ooredoo login module
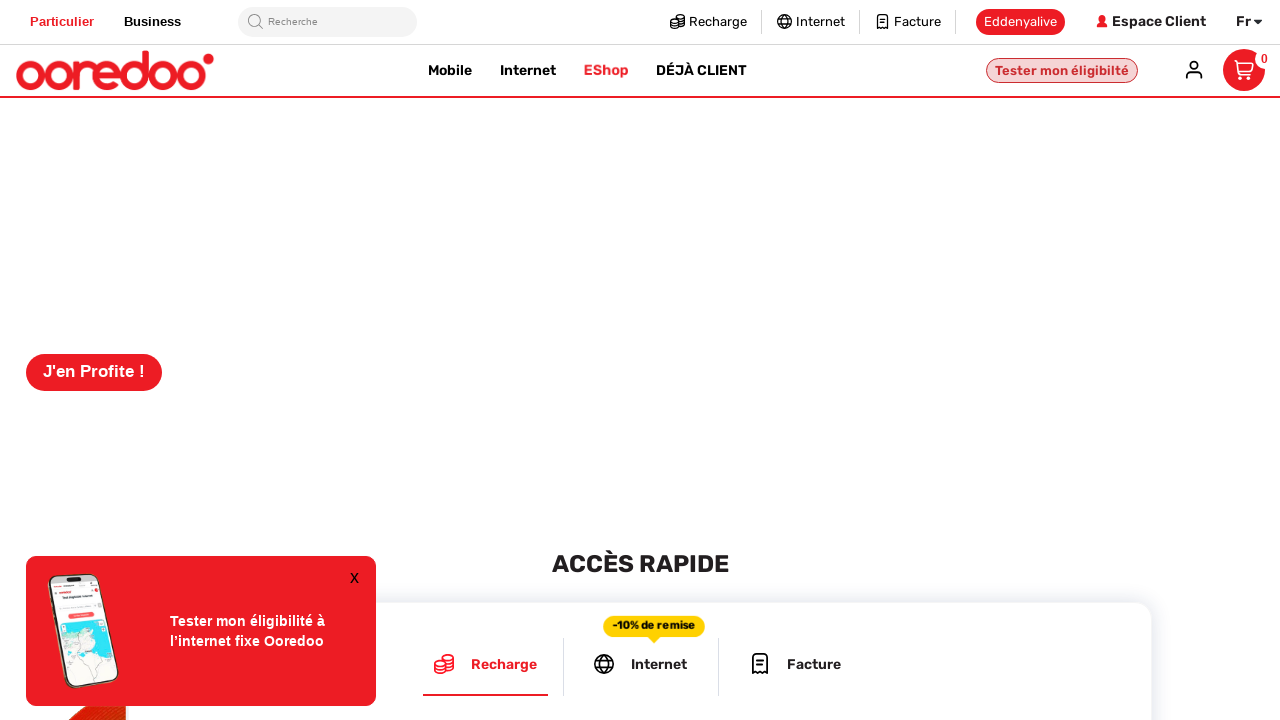

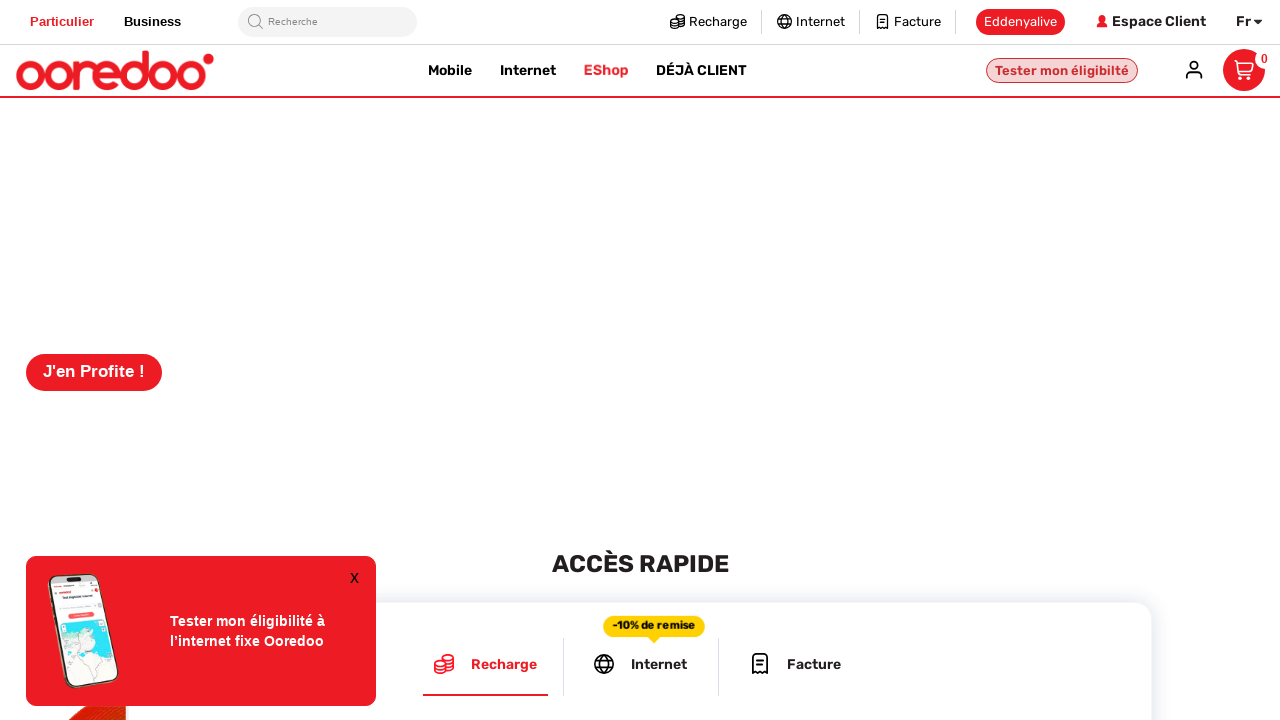